Demonstrates implicit wait usage by filling login form fields and clicking the login button on an OpenCart demo site

Starting URL: https://naveenautomationlabs.com/opencart/index.php?route=account/login

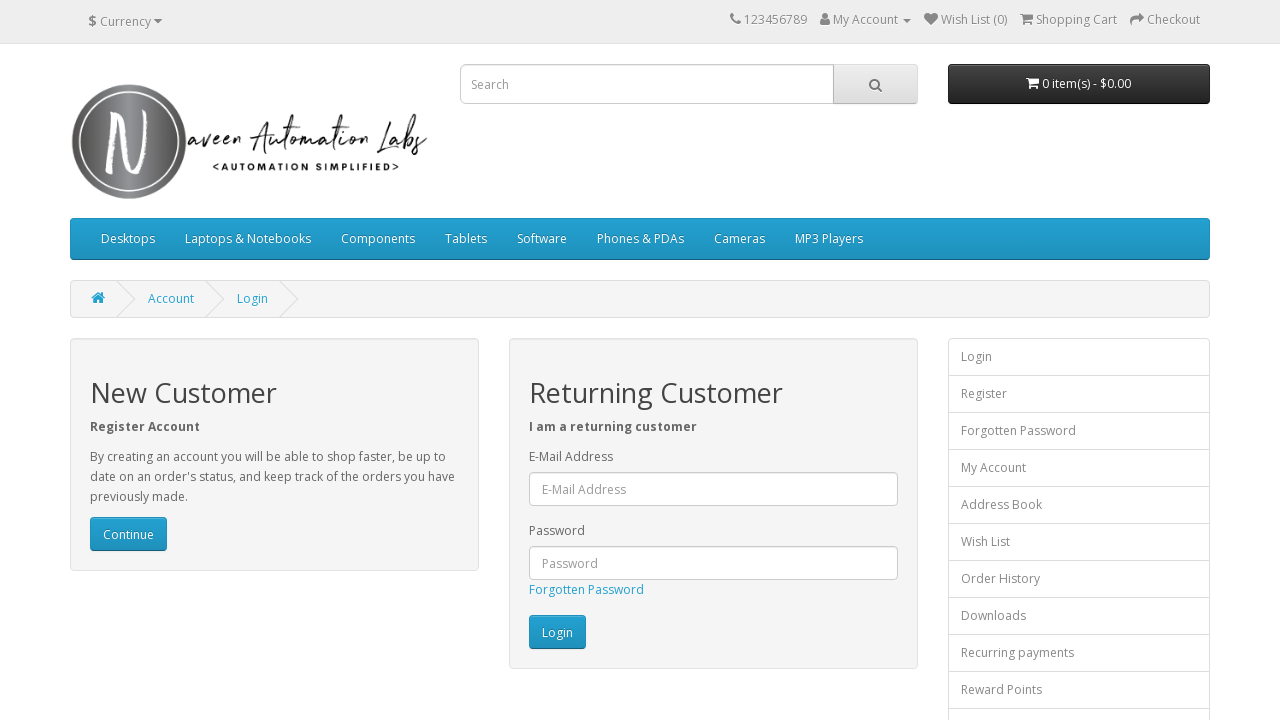

Filled email field with 'testuser456@example.com' on #input-email
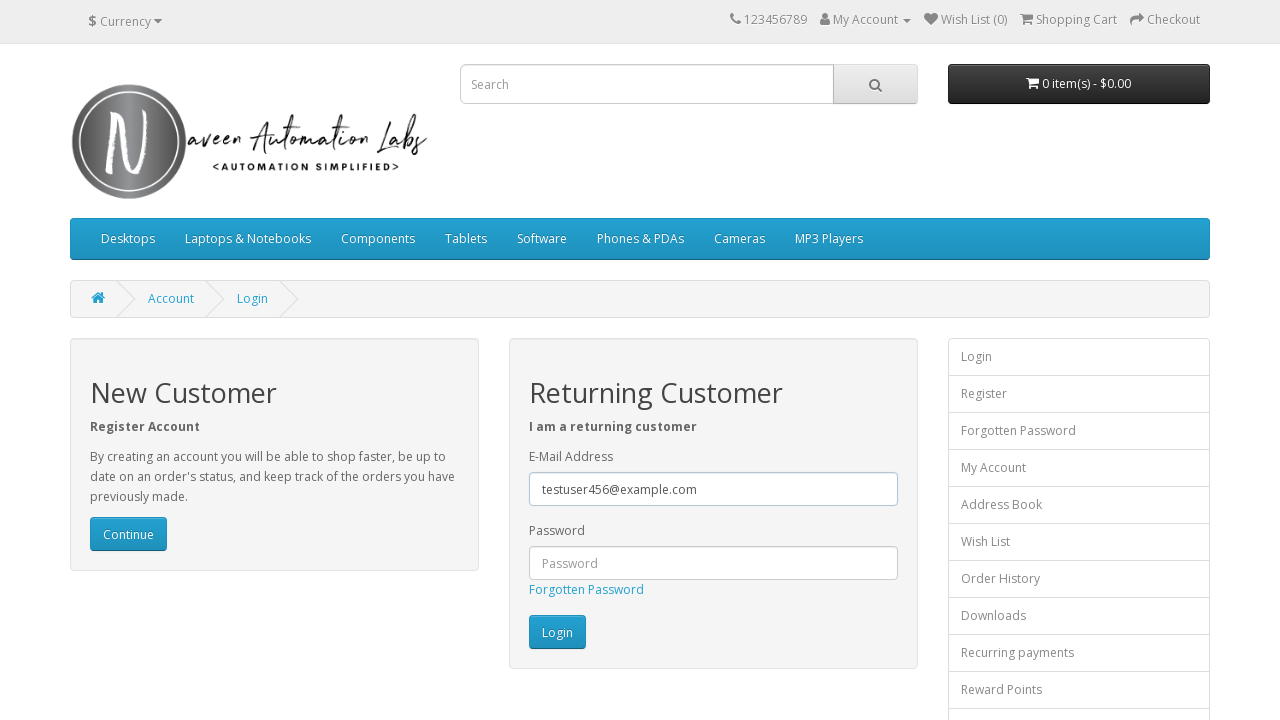

Filled password field with 'testpass789' on #input-password
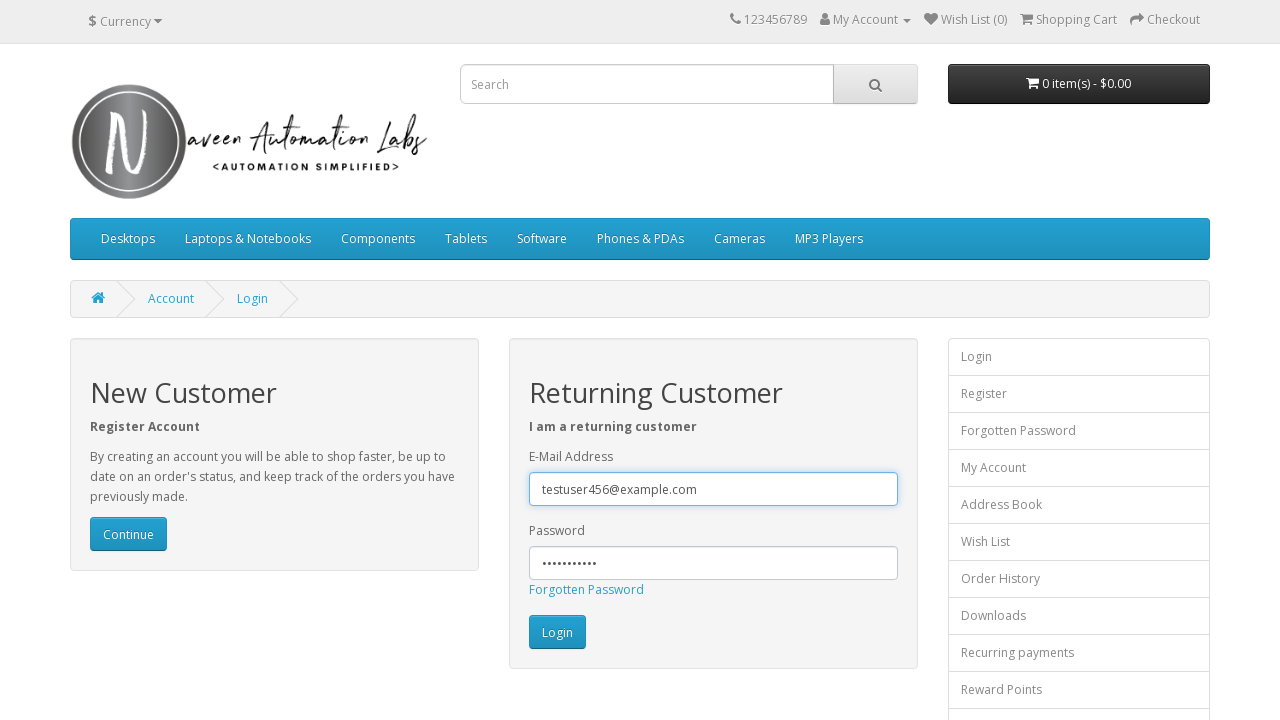

Clicked login button to submit credentials at (557, 632) on input[value='Login']
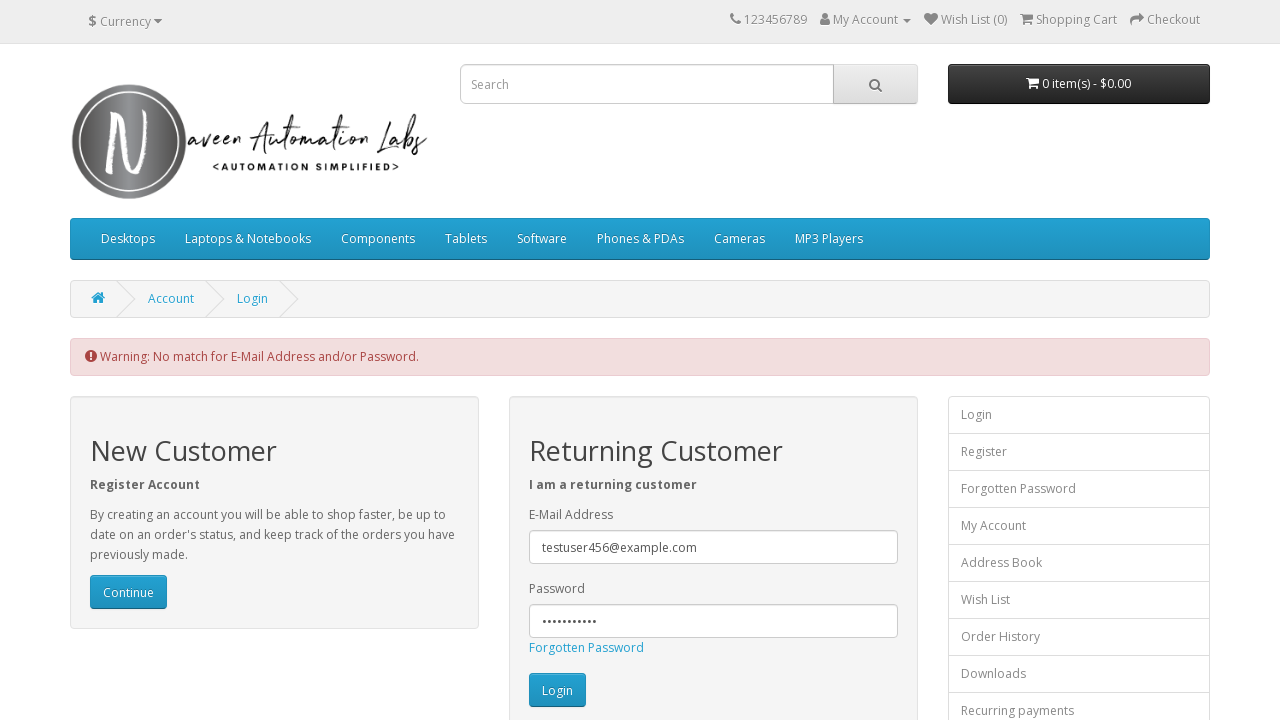

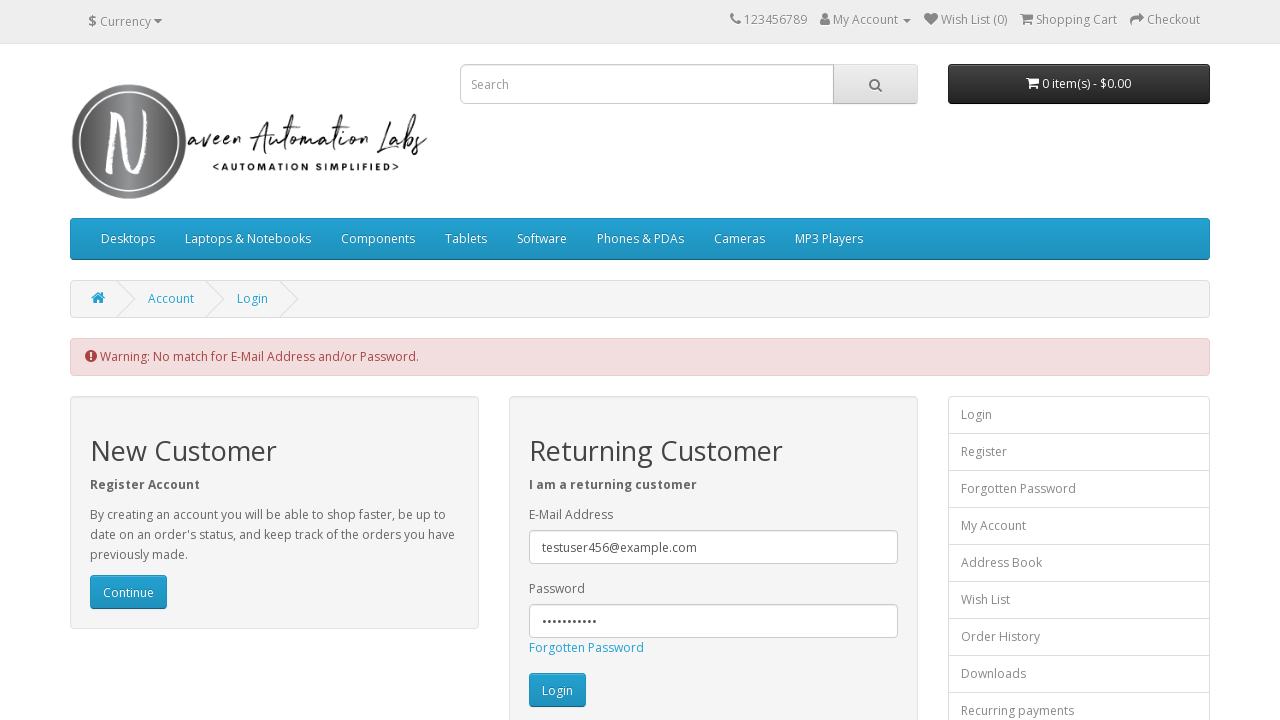